Tests handling different types of alerts (simple, confirm, prompt) with conditional logic to accept, dismiss, or provide input based on alert type

Starting URL: https://www.leafground.com/alert.xhtml

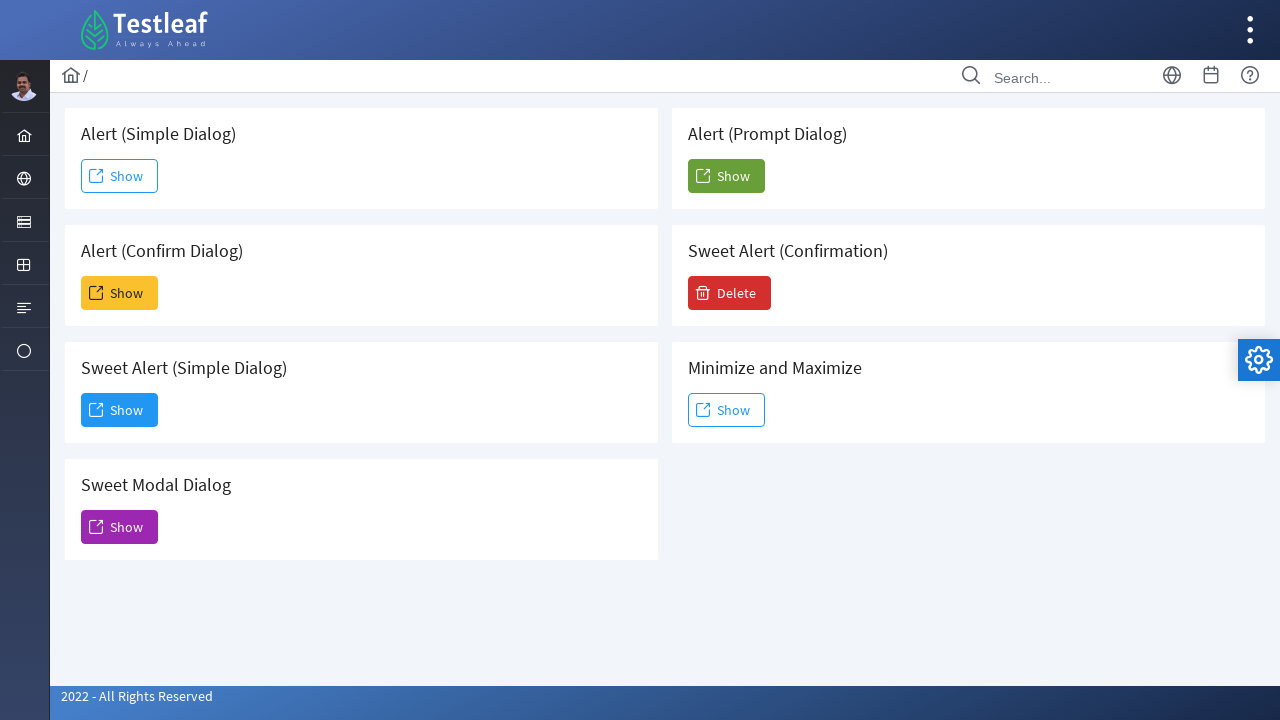

Set up dialog handler to manage different alert types
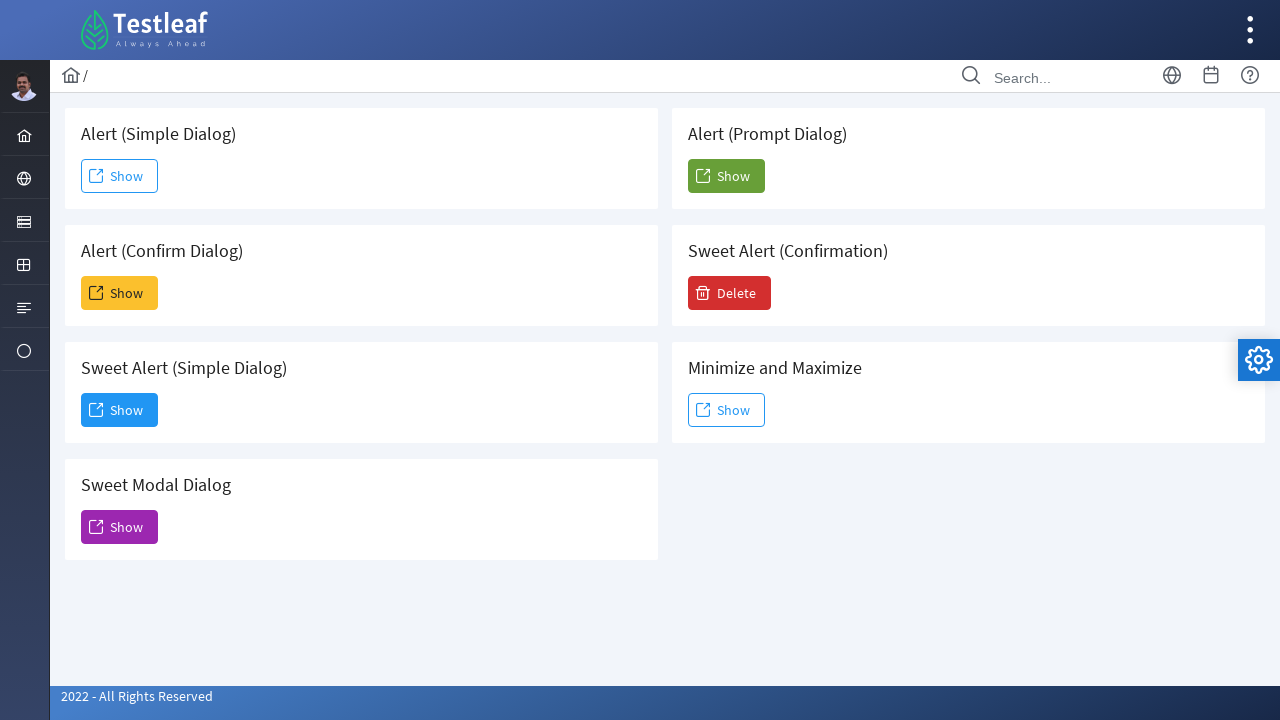

Clicked first submit button to trigger simple alert at (120, 176) on xpath=//button[@type='submit'] >> nth=0
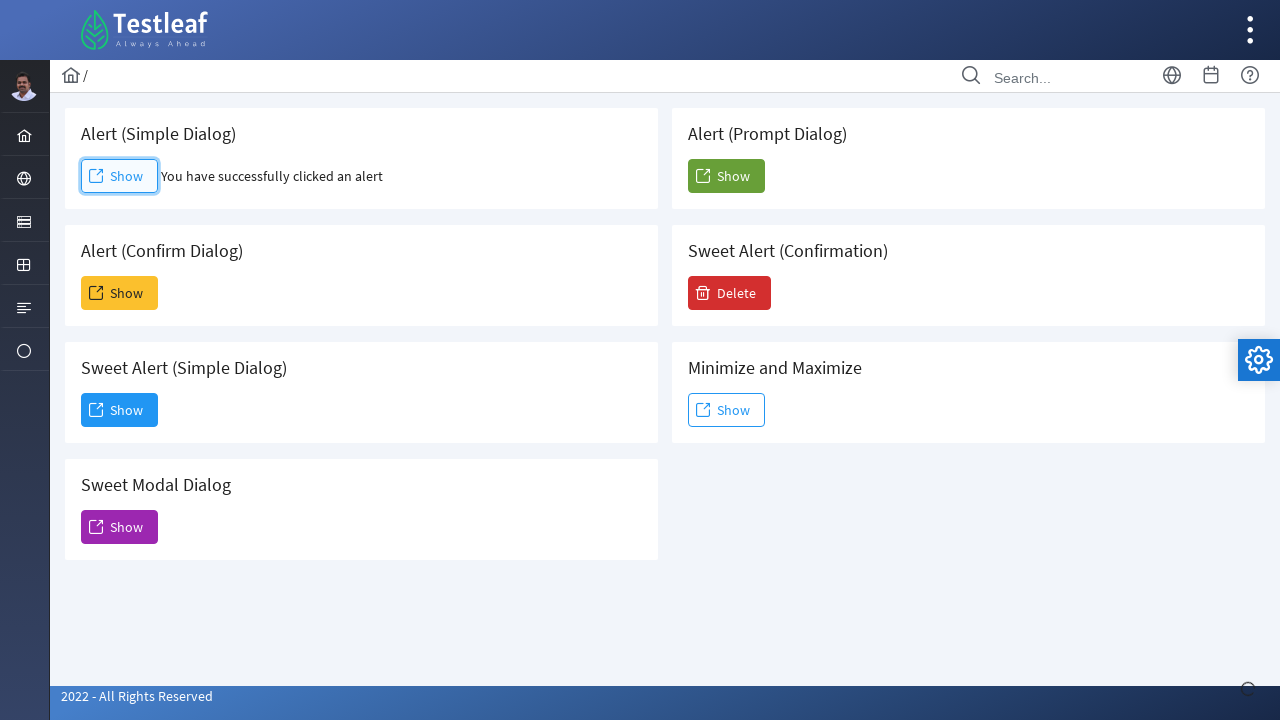

Clicked second submit button to trigger confirm alert and dismissed it at (120, 293) on xpath=//button[@type='submit'] >> nth=1
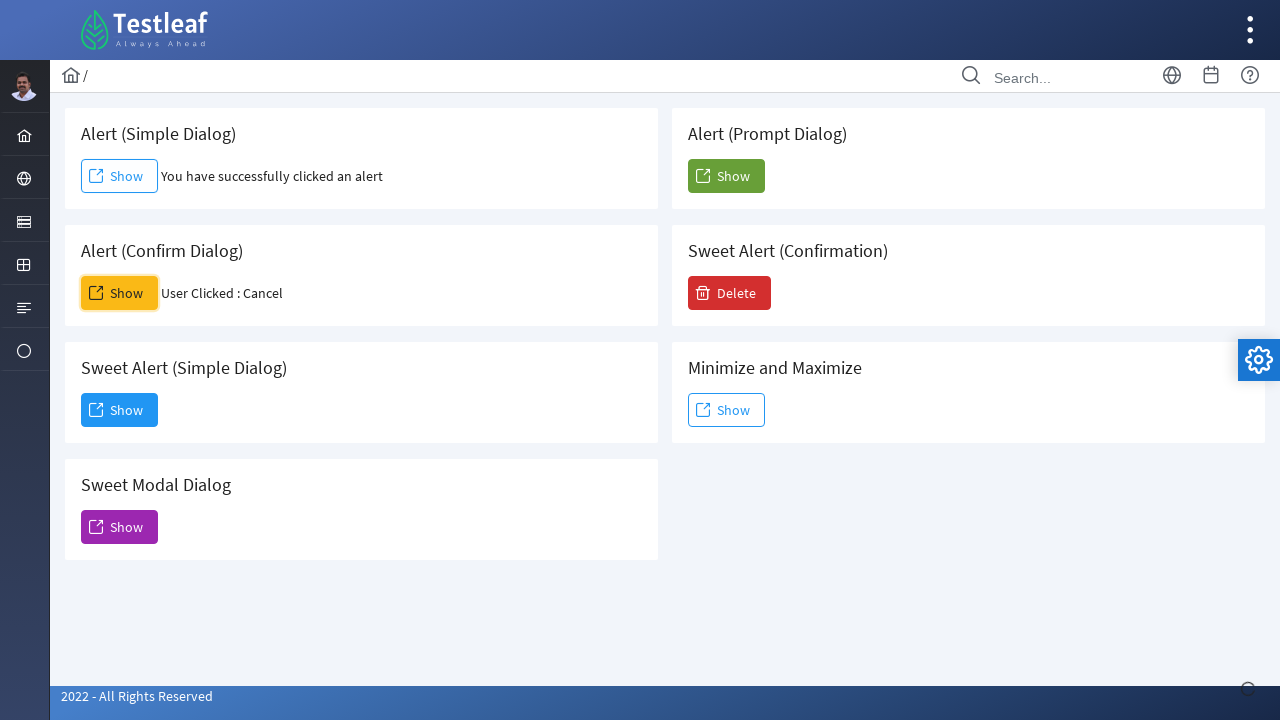

Clicked fourth submit button to trigger prompt alert and provided input 'Maha' at (726, 176) on xpath=//button[@type='submit'] >> nth=3
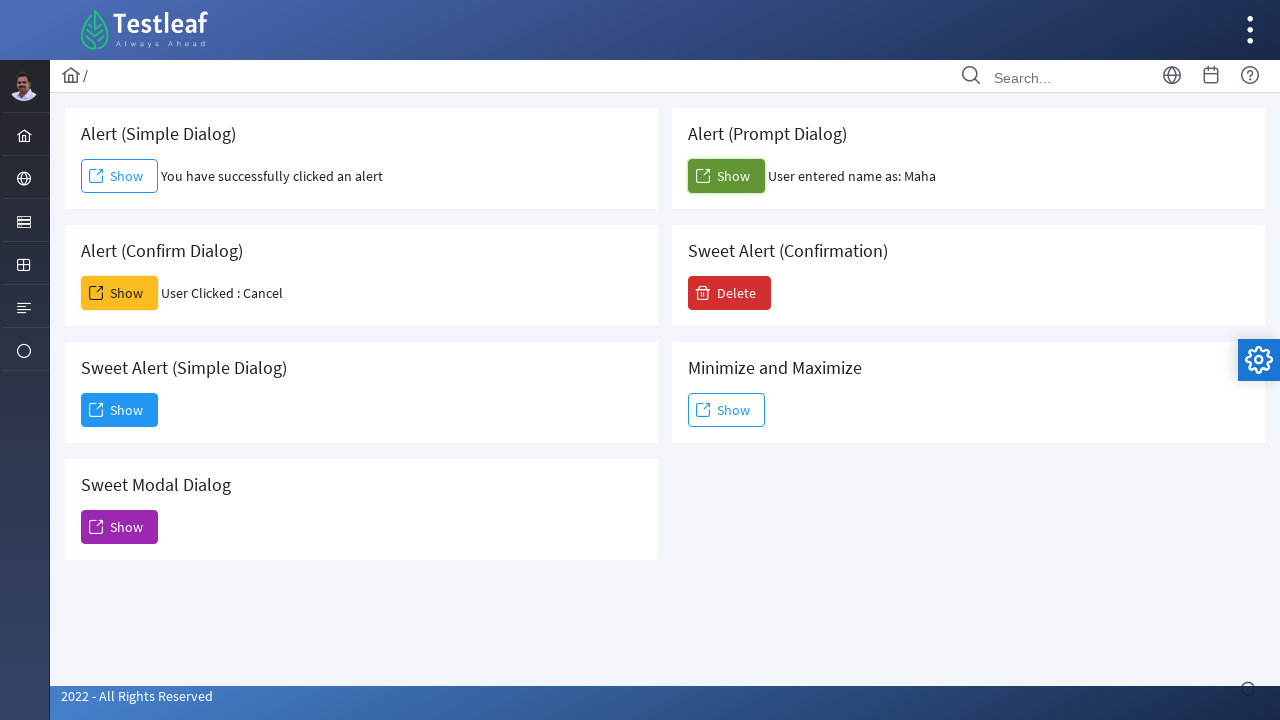

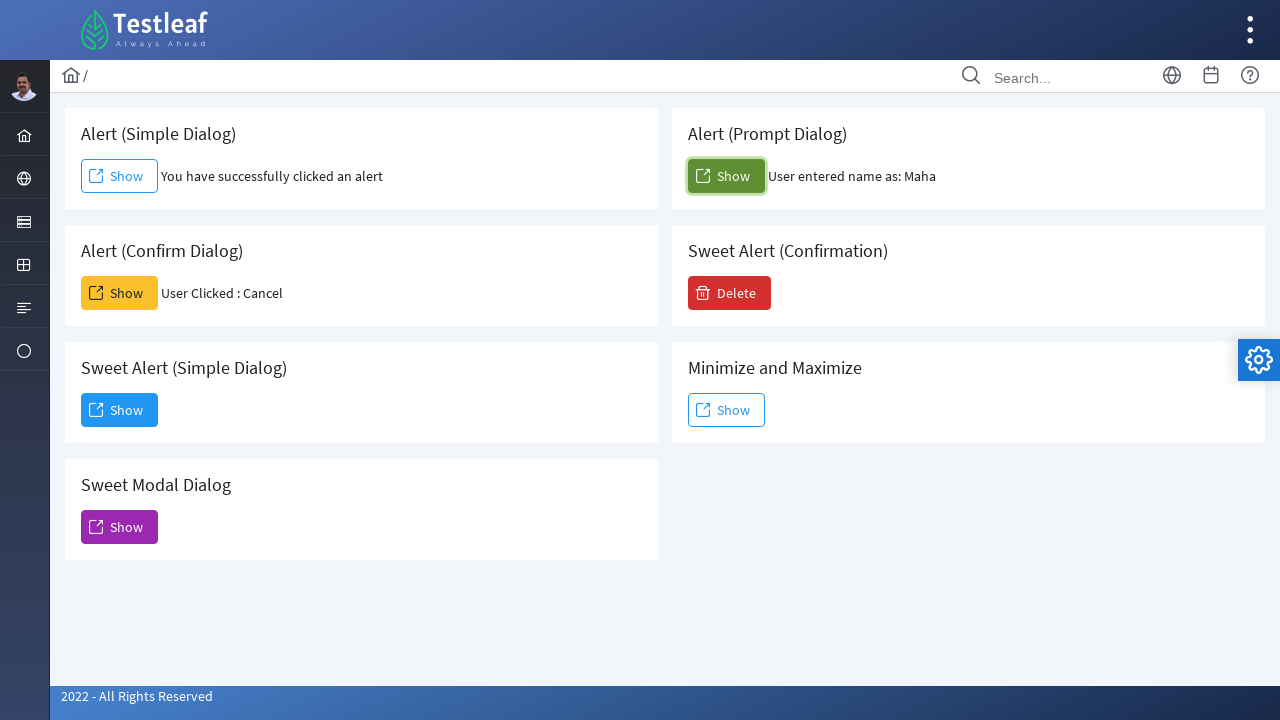